Tests the Romanian railway website by switching to English language, entering incomplete station names in the departure and arrival fields, and verifying that validation warnings are displayed.

Starting URL: https://www.cfrcalatori.ro/

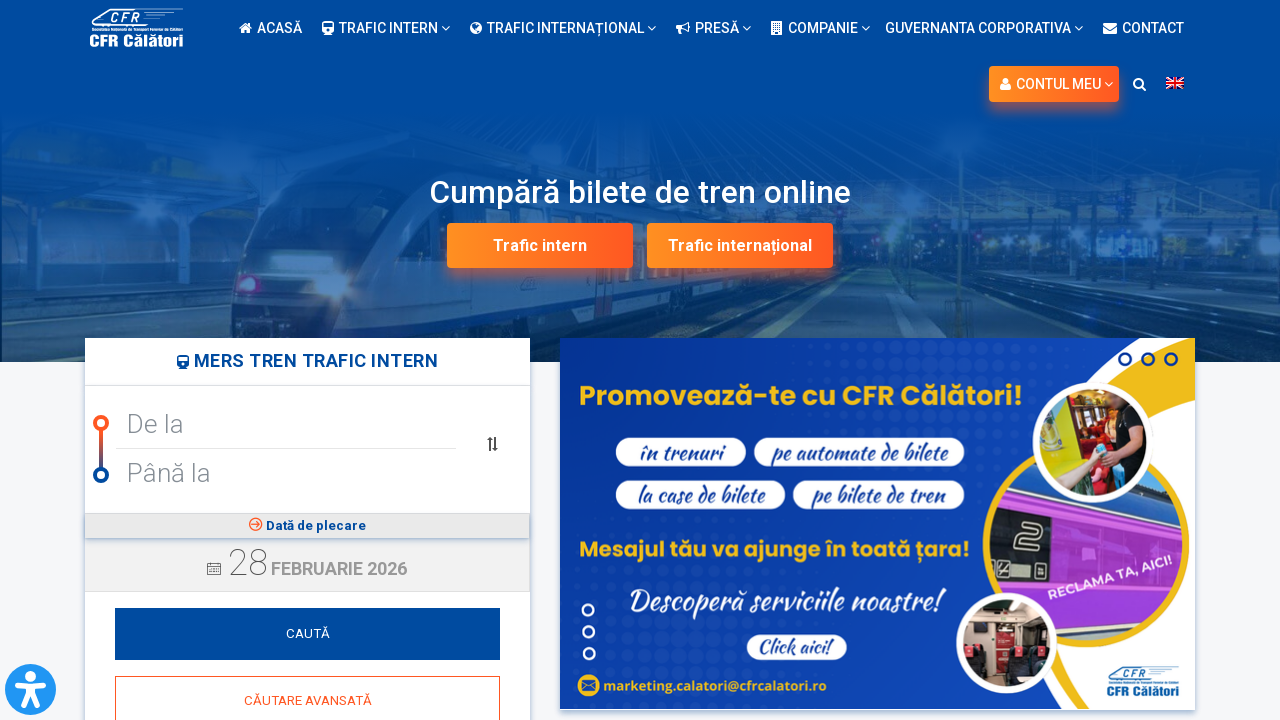

Clicked English flag to switch language to English at (1175, 83) on #wp-megamenu-item-wpml-ls-2-en > a > img
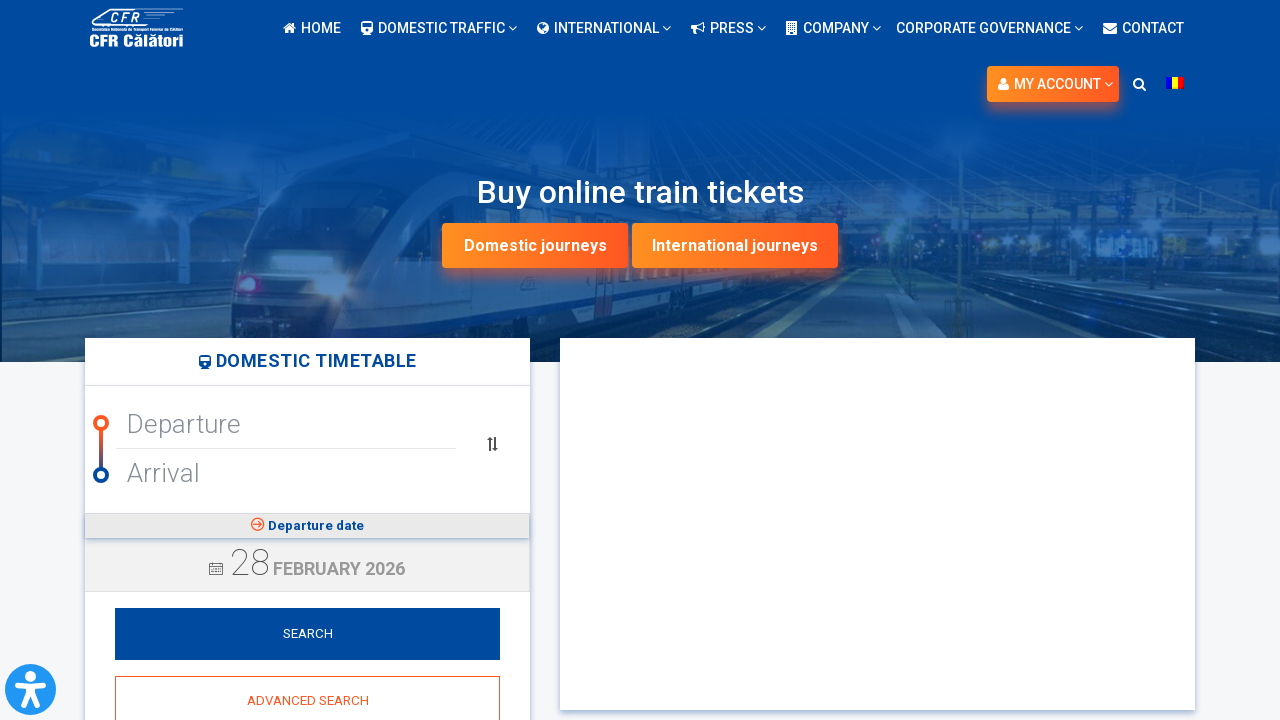

Waited for page to load after language change
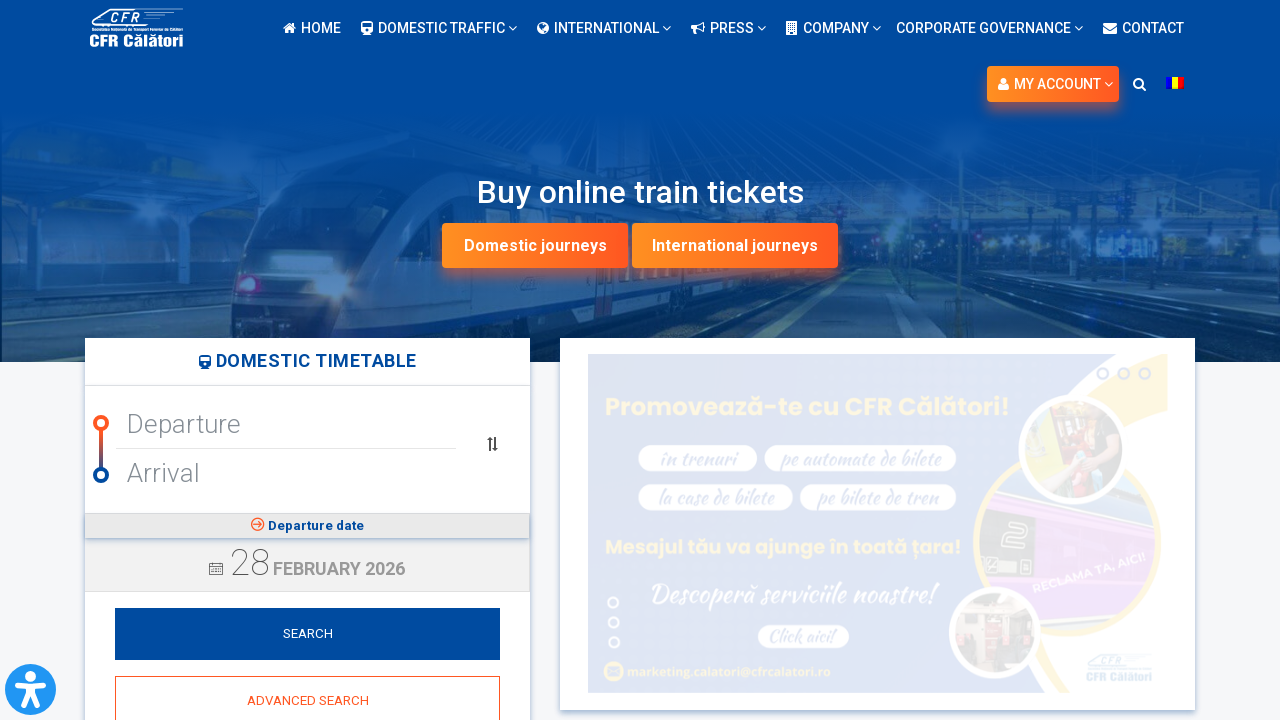

Filled departure station field with incomplete name 'Buc' on #input-station-departure-name
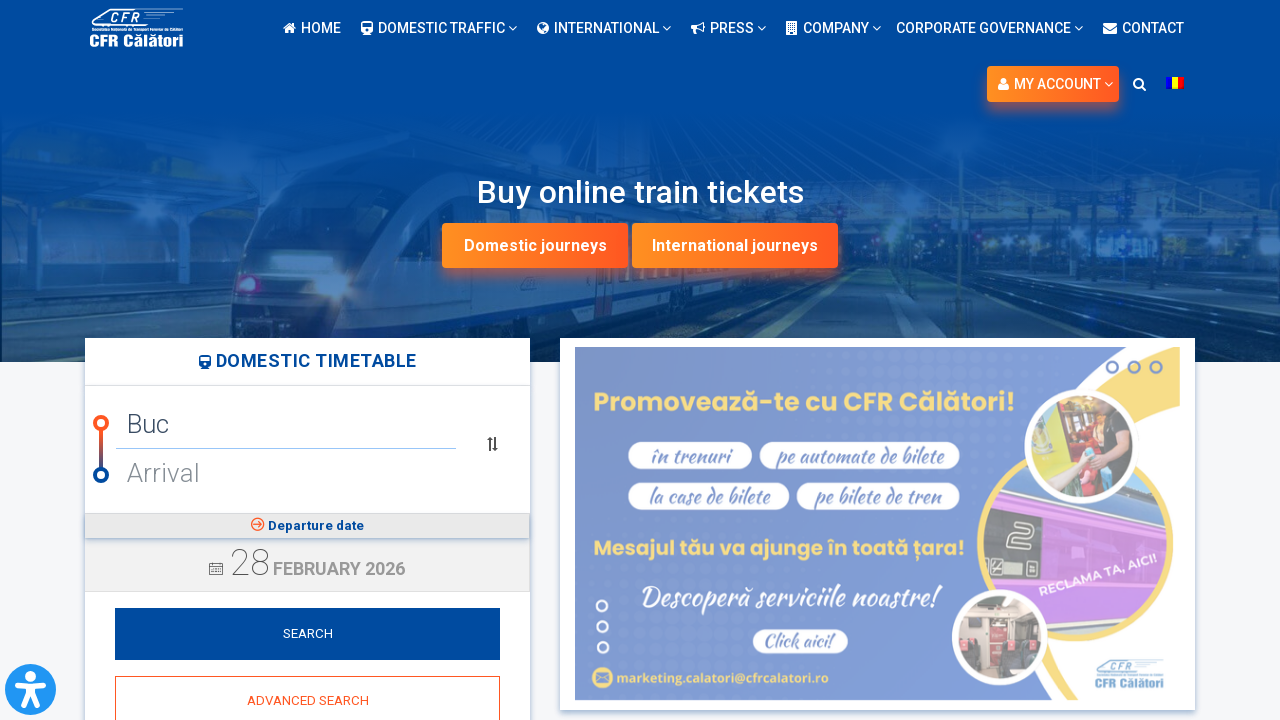

Filled arrival station field with incomplete name 'Si' on #input-station-arrival-name
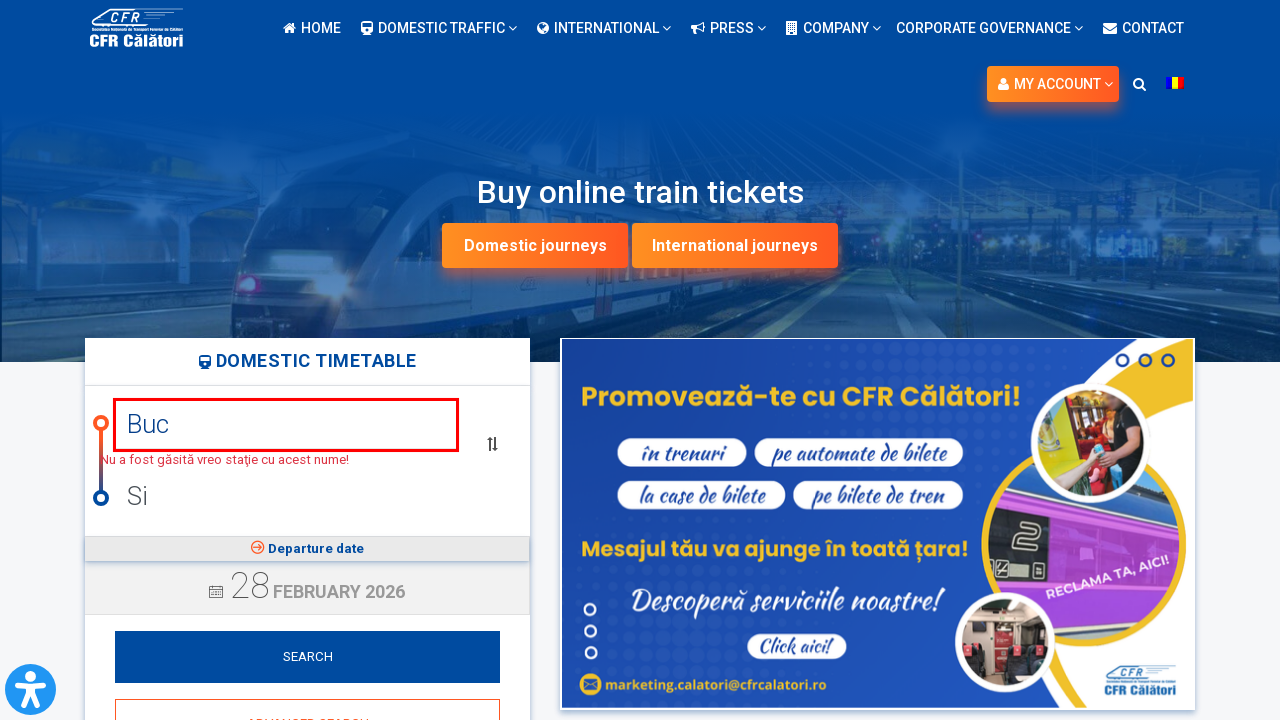

Waited 1 second for validation to trigger
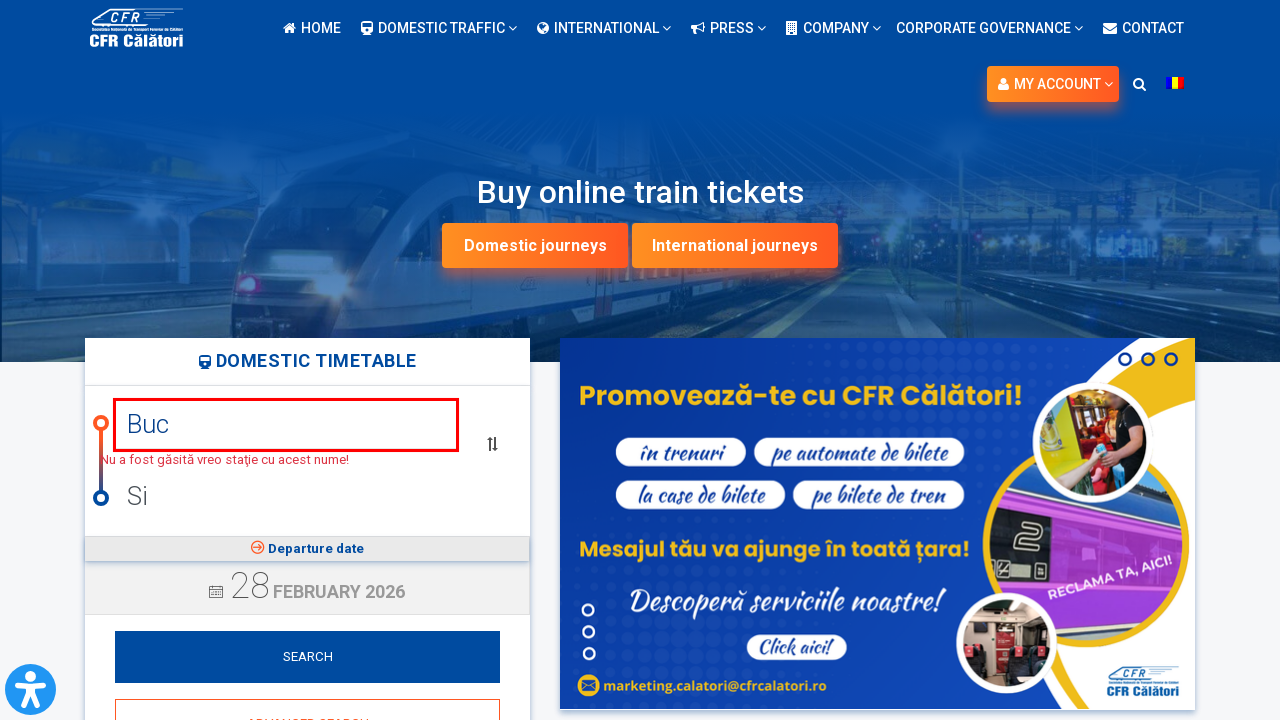

Located validation warning elements for departure and arrival stations
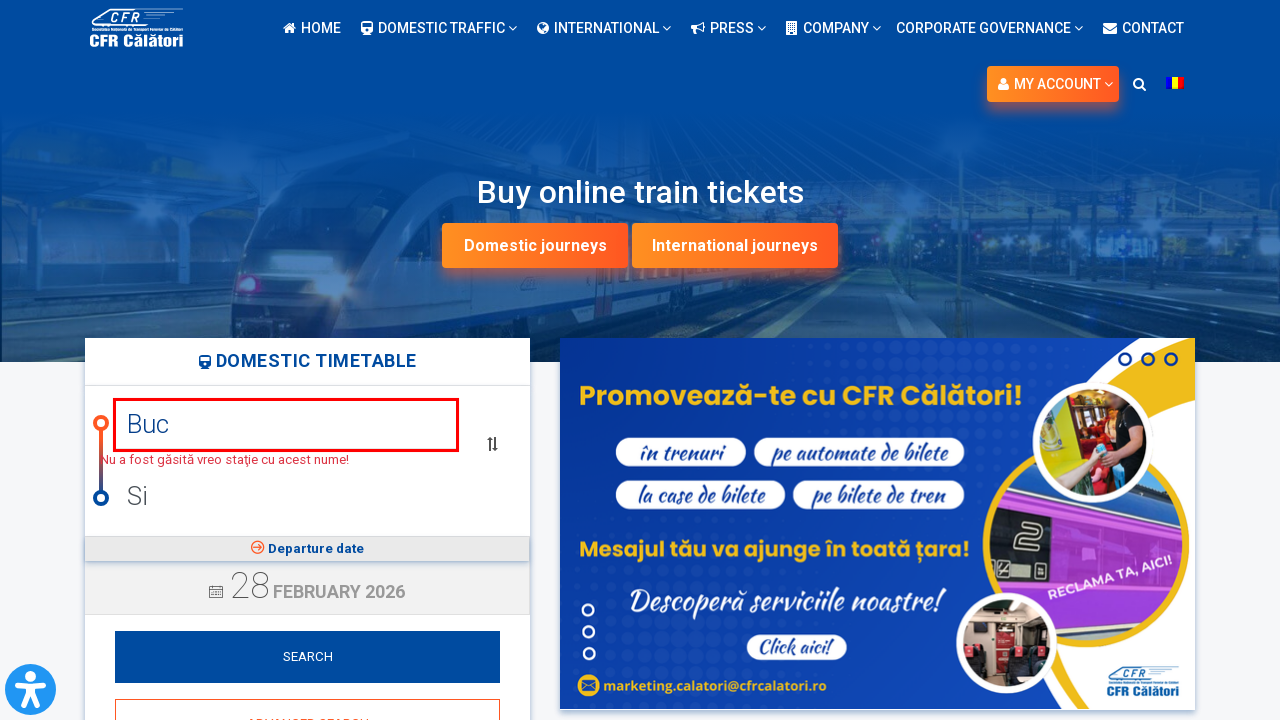

Verified departure station validation warning is visible
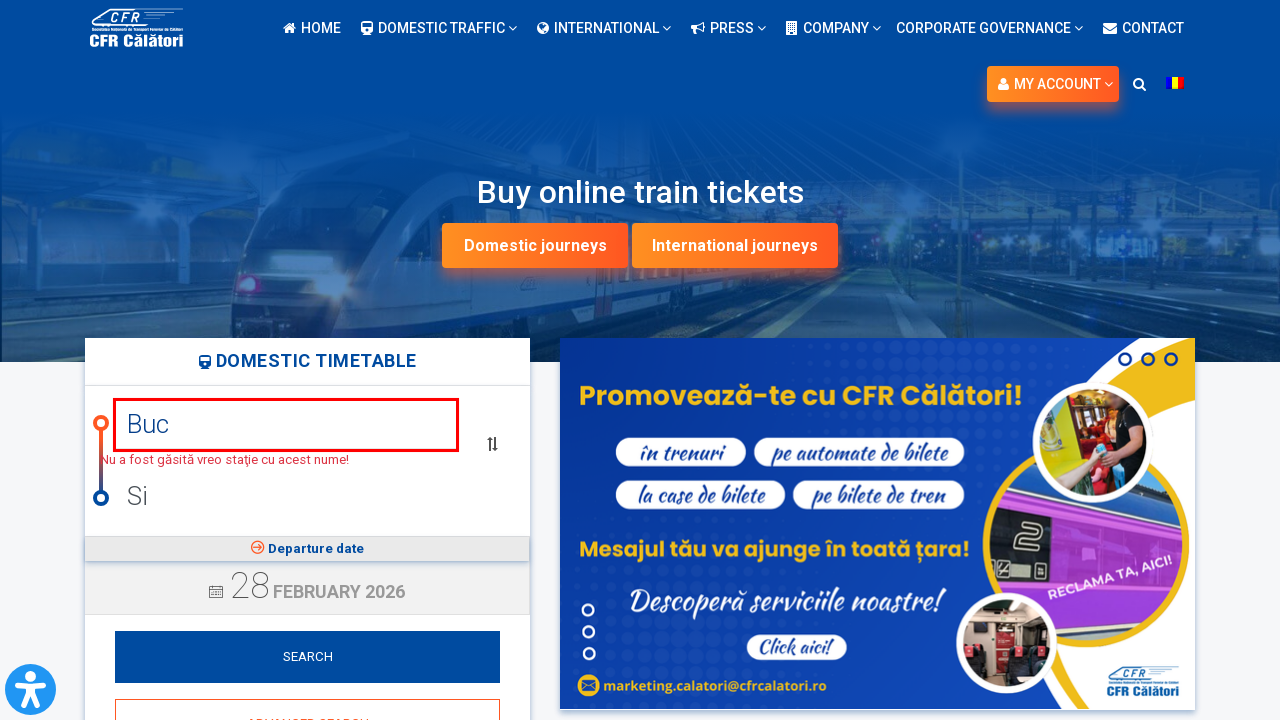

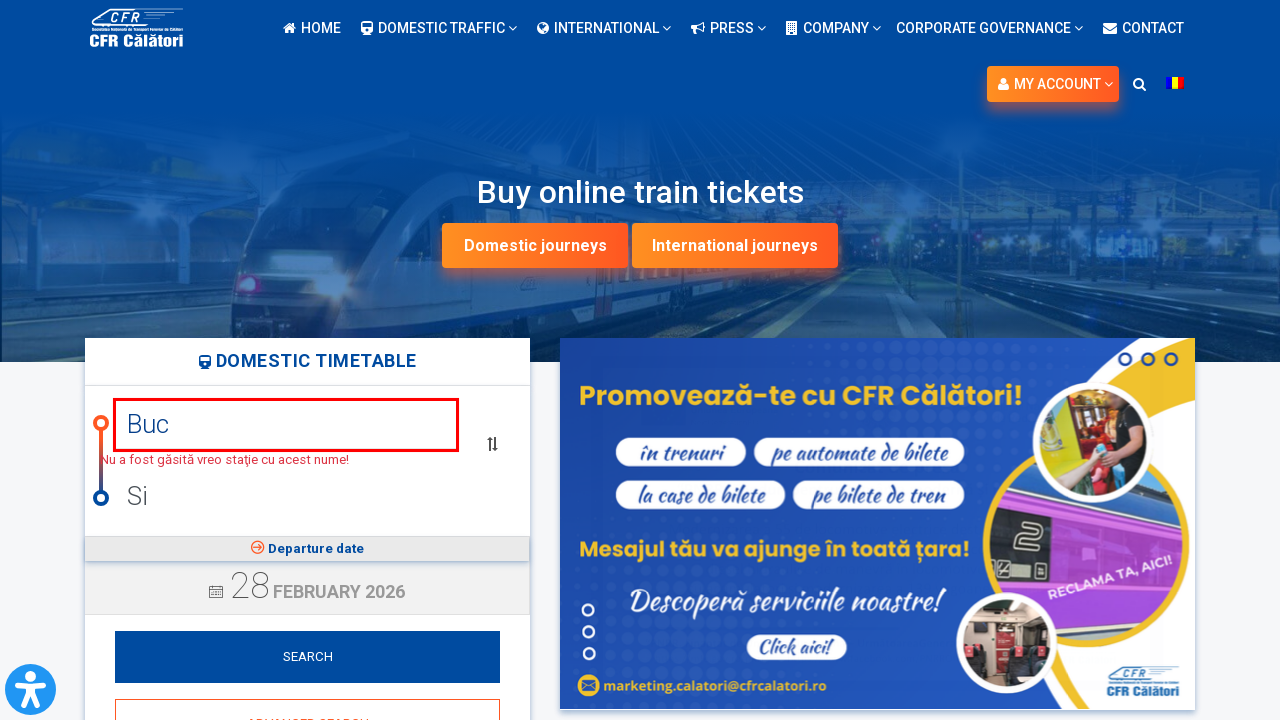